Tests drag and drop functionality by using the native drag and drop method to move column A to column B, then verifies the columns have swapped their content.

Starting URL: https://the-internet.herokuapp.com/drag_and_drop

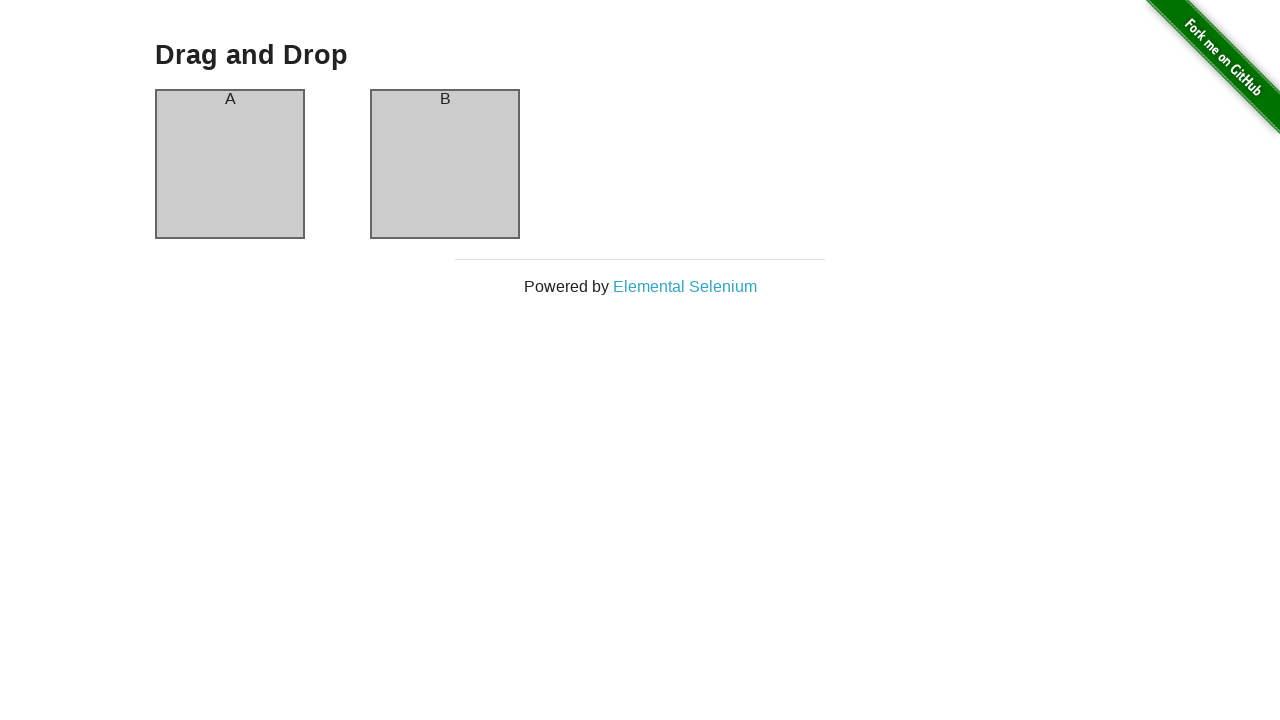

Waited for column A to be present on the page
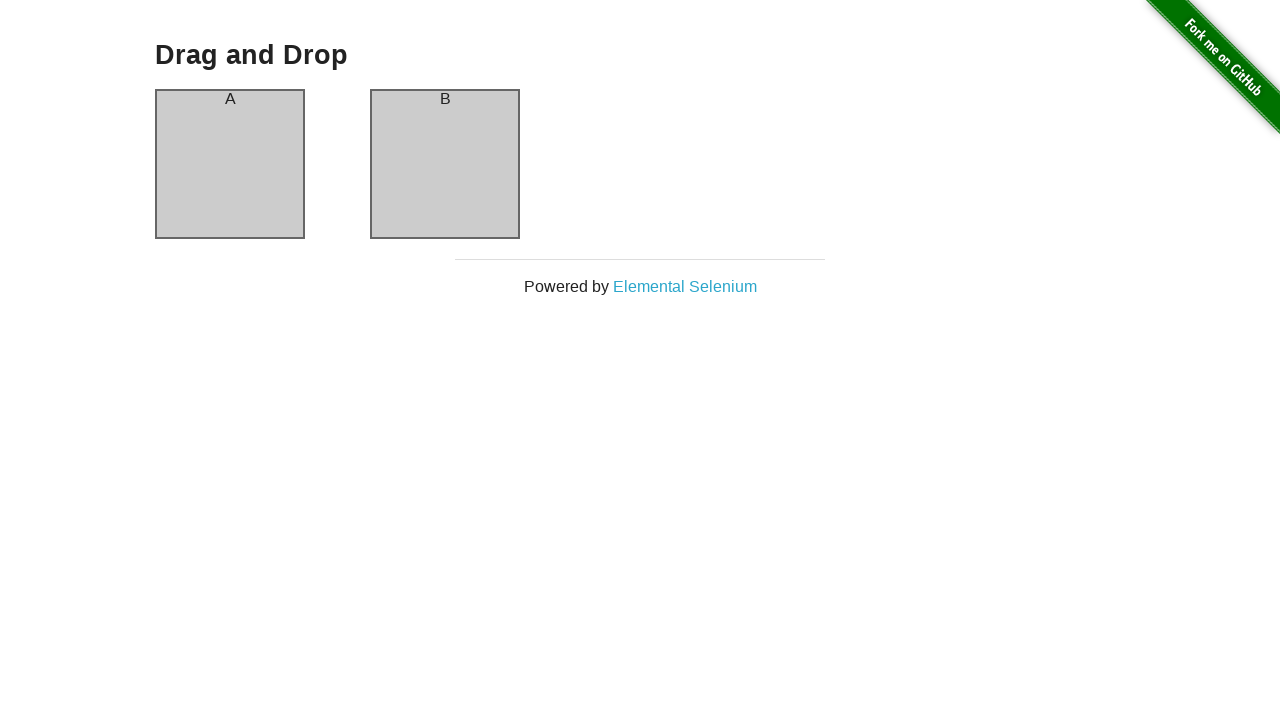

Verified column A contains 'A' text
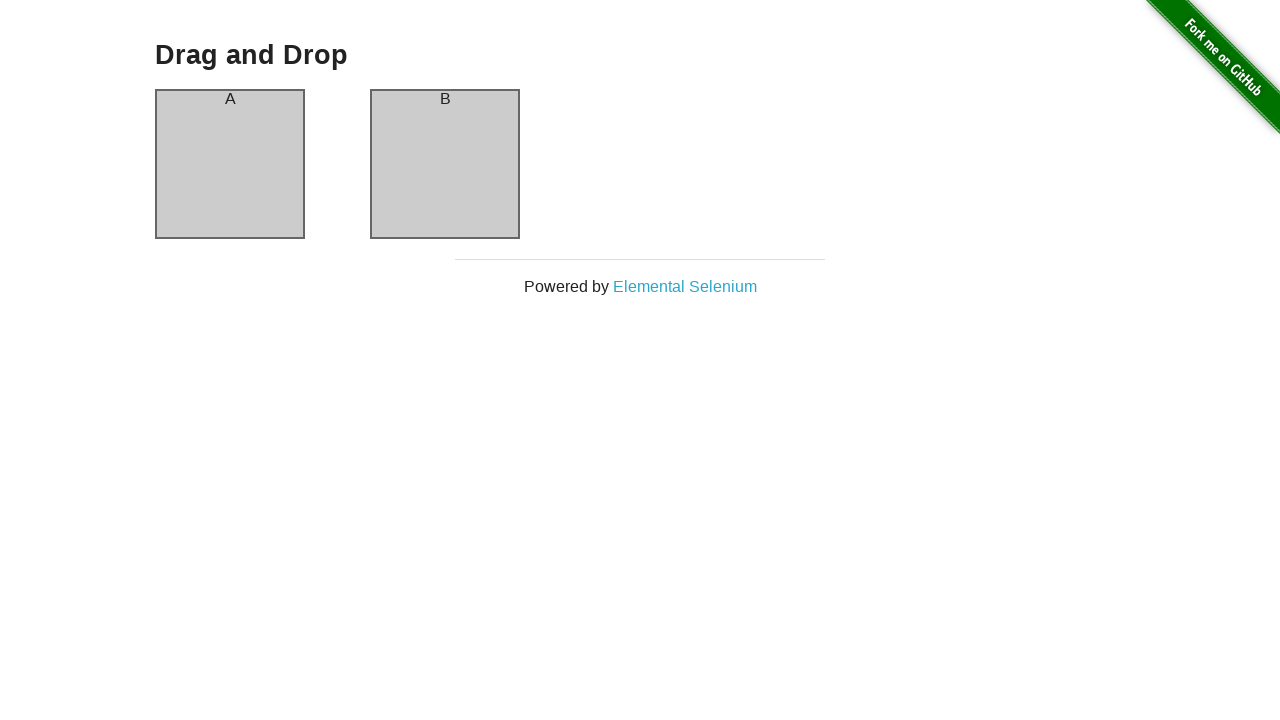

Verified column B contains 'B' text
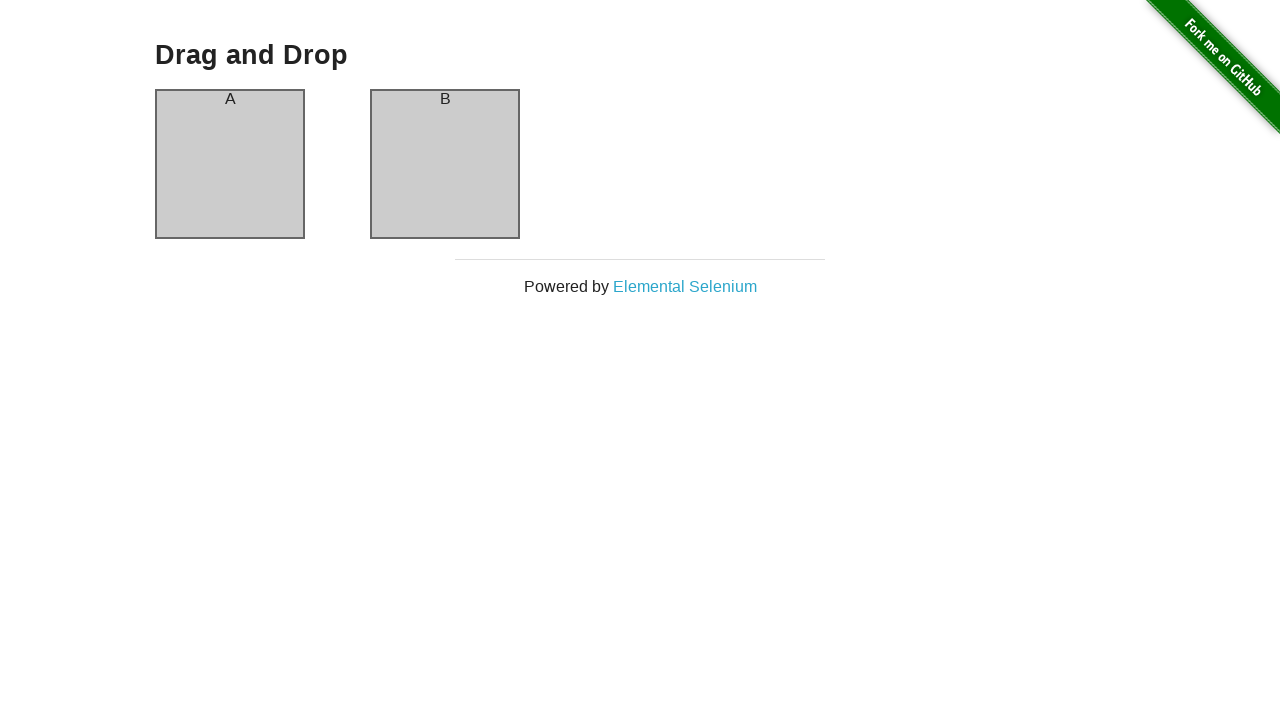

Located source element (column A) for drag operation
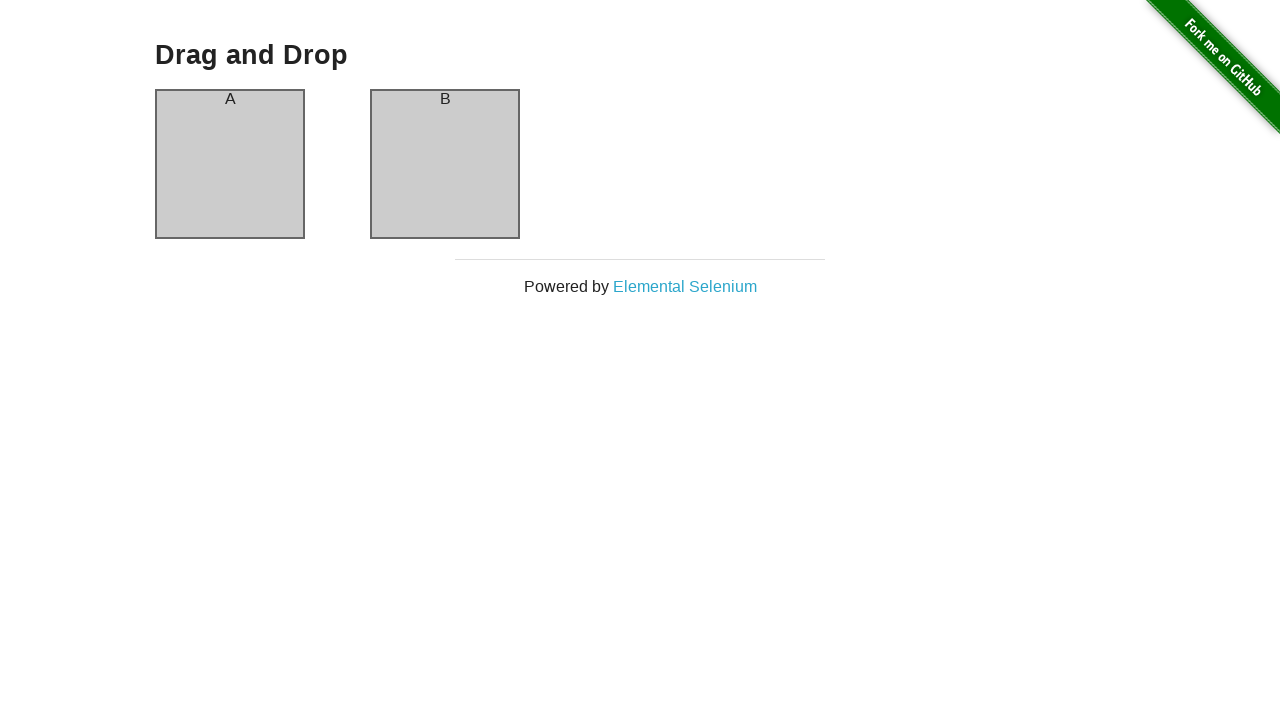

Located target element (column B) for drag operation
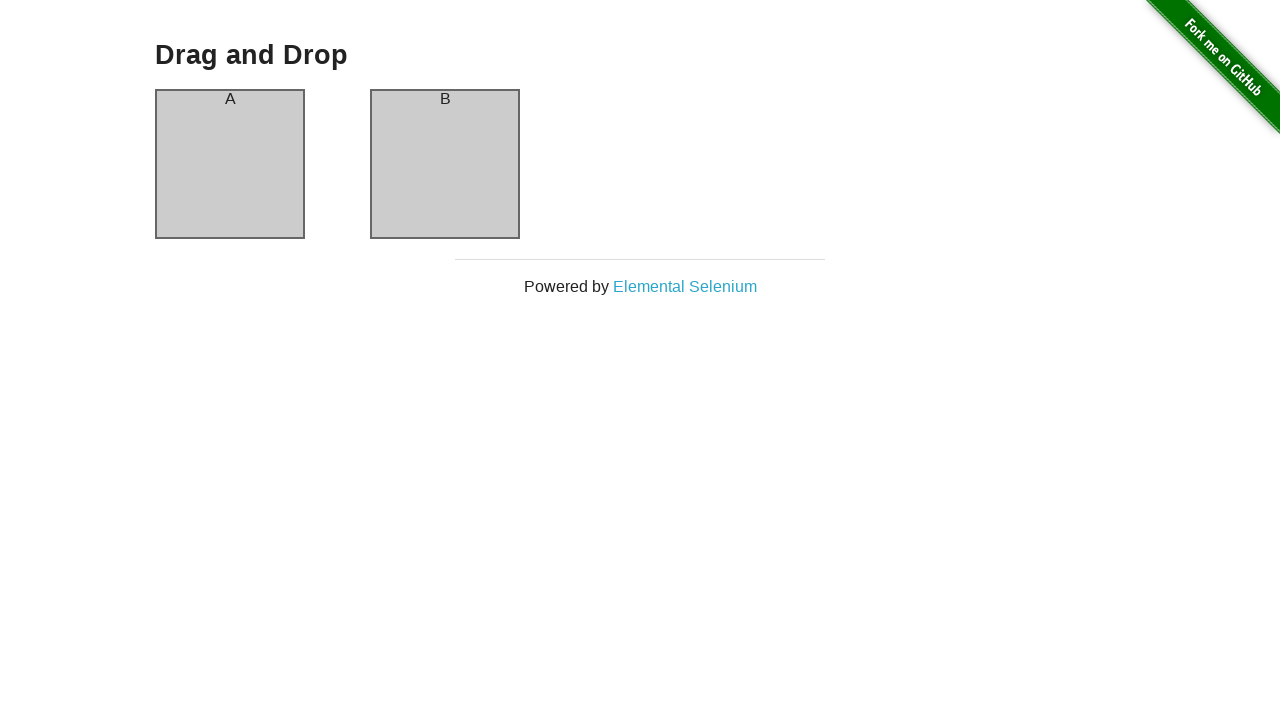

Performed drag and drop operation to move column A to column B at (445, 164)
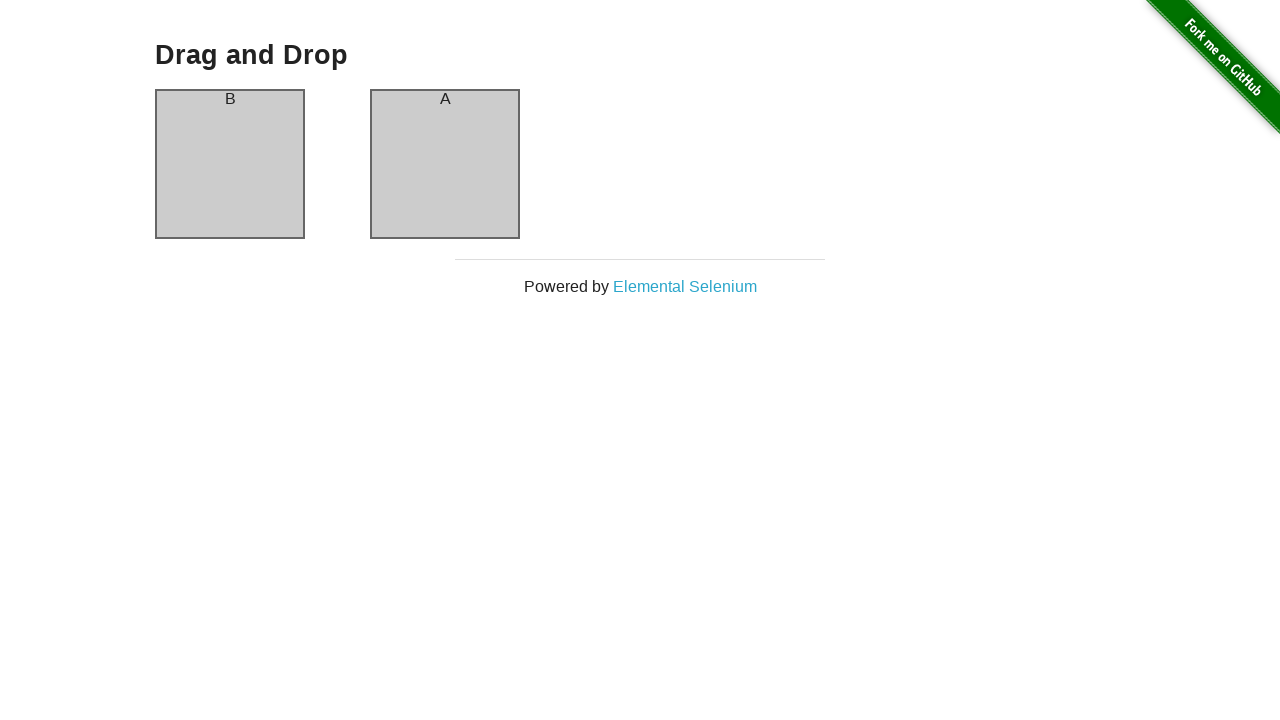

Waited 500ms for swap animation to complete
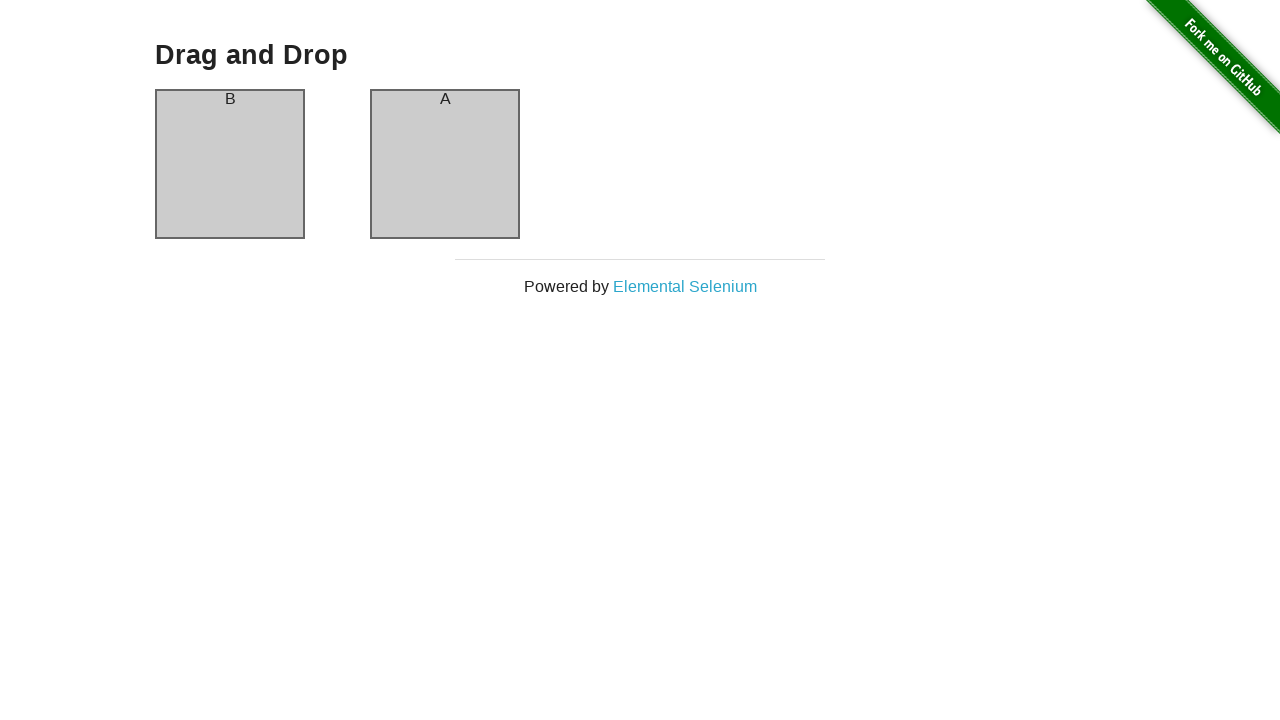

Verified column A now contains 'B' text after swap
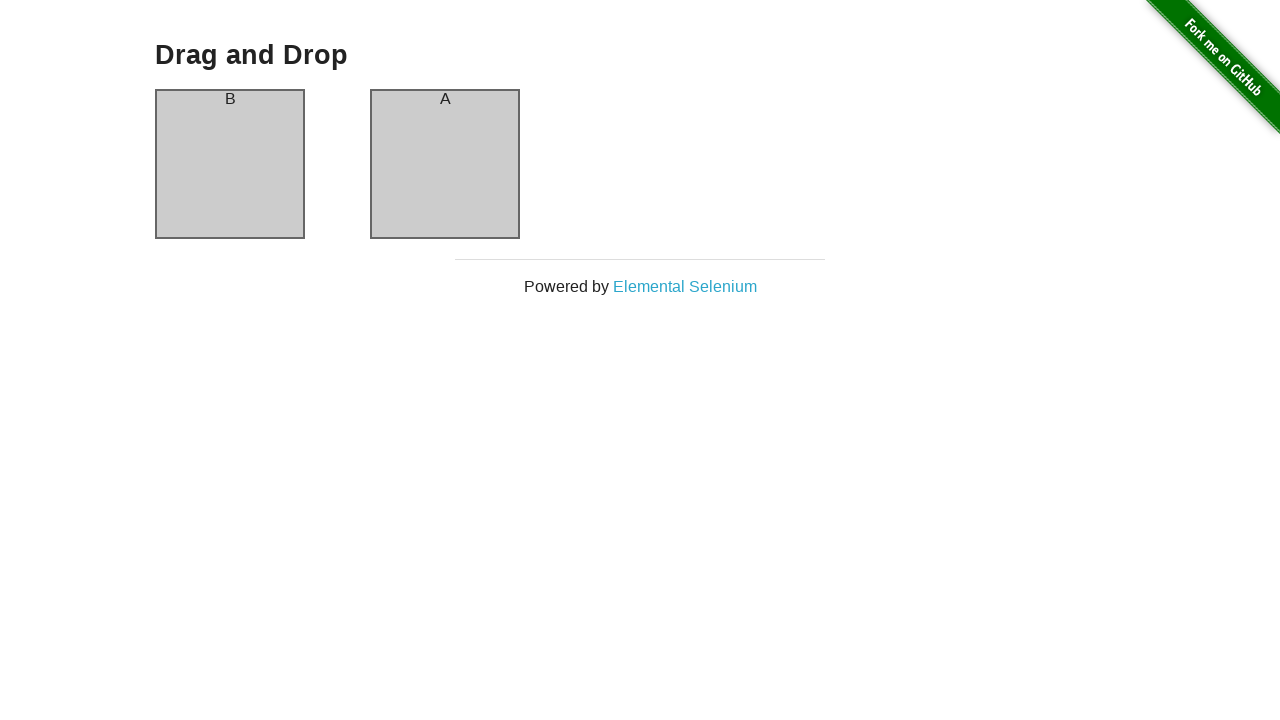

Verified column B now contains 'A' text after swap
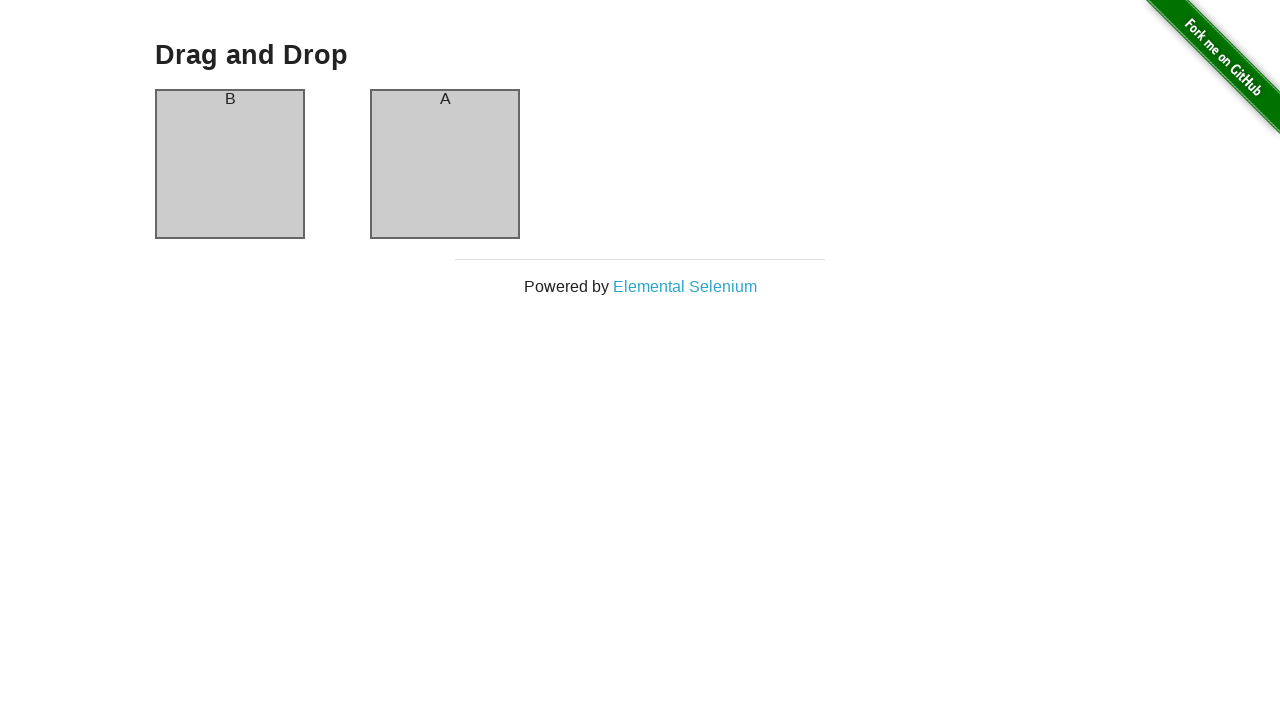

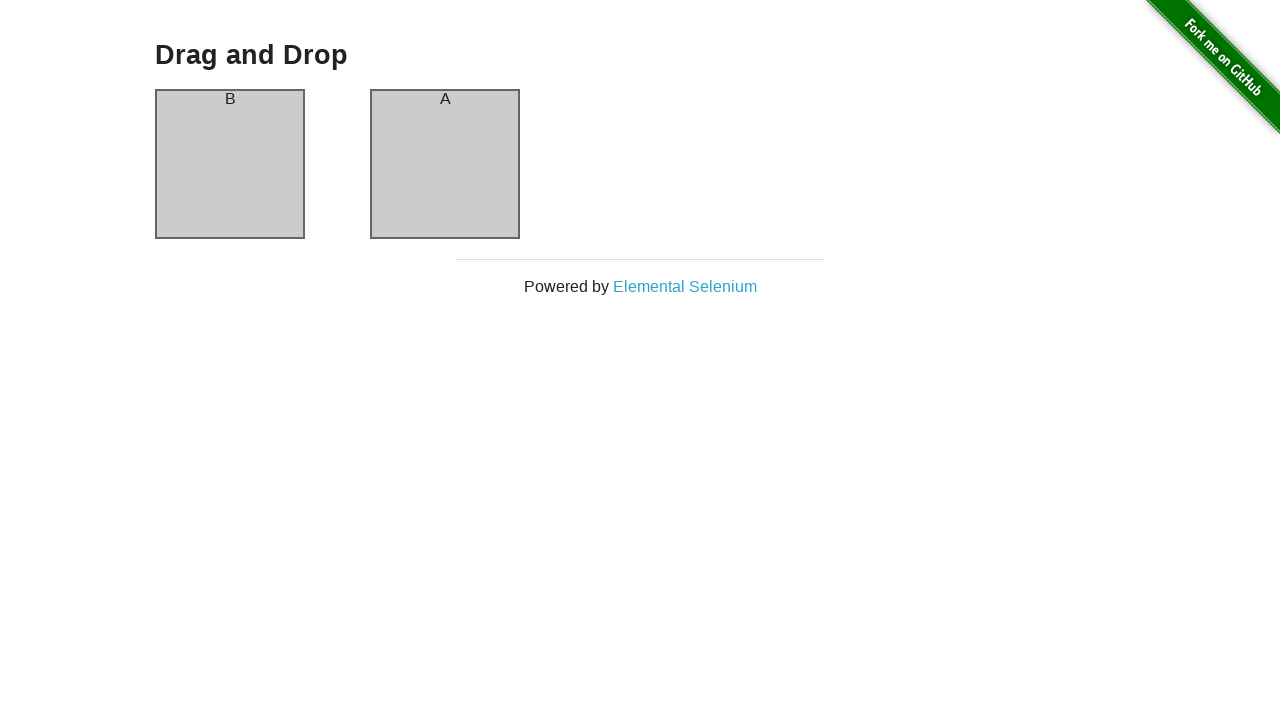